Navigates to the contact page and verifies that links are present on the page

Starting URL: https://ditaxpresso.com/#/contactus

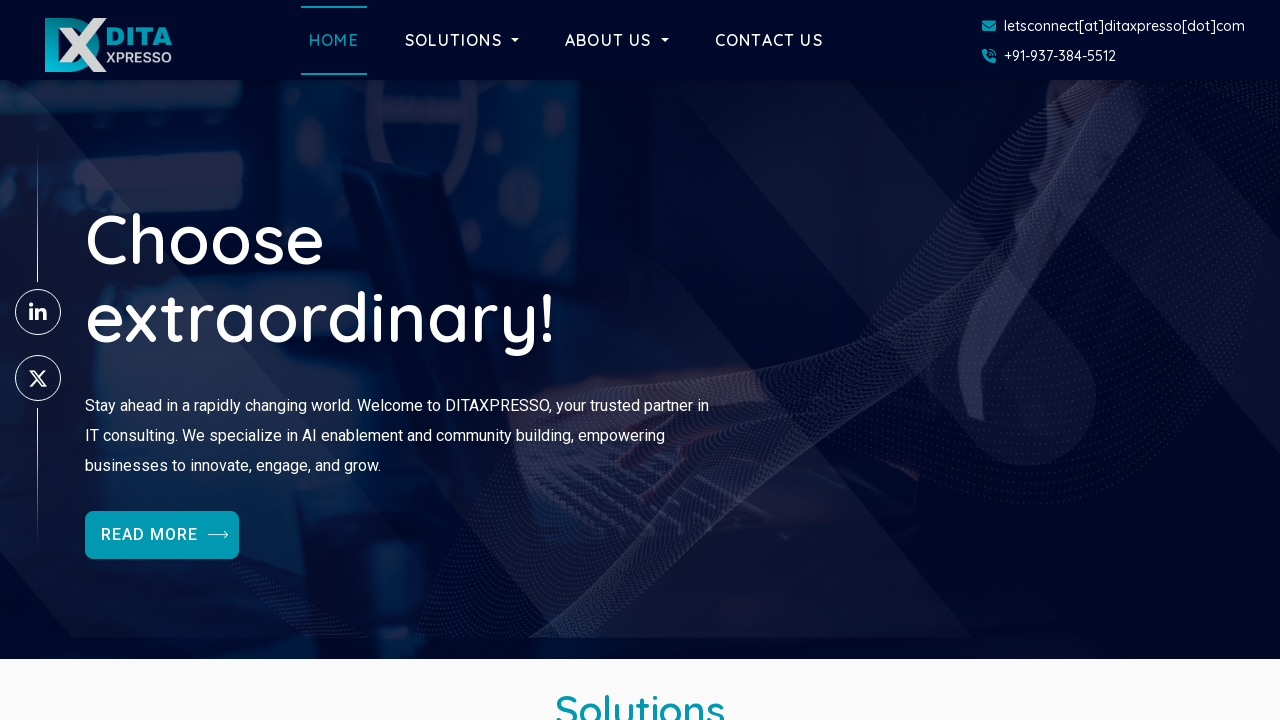

Navigated to contact us page
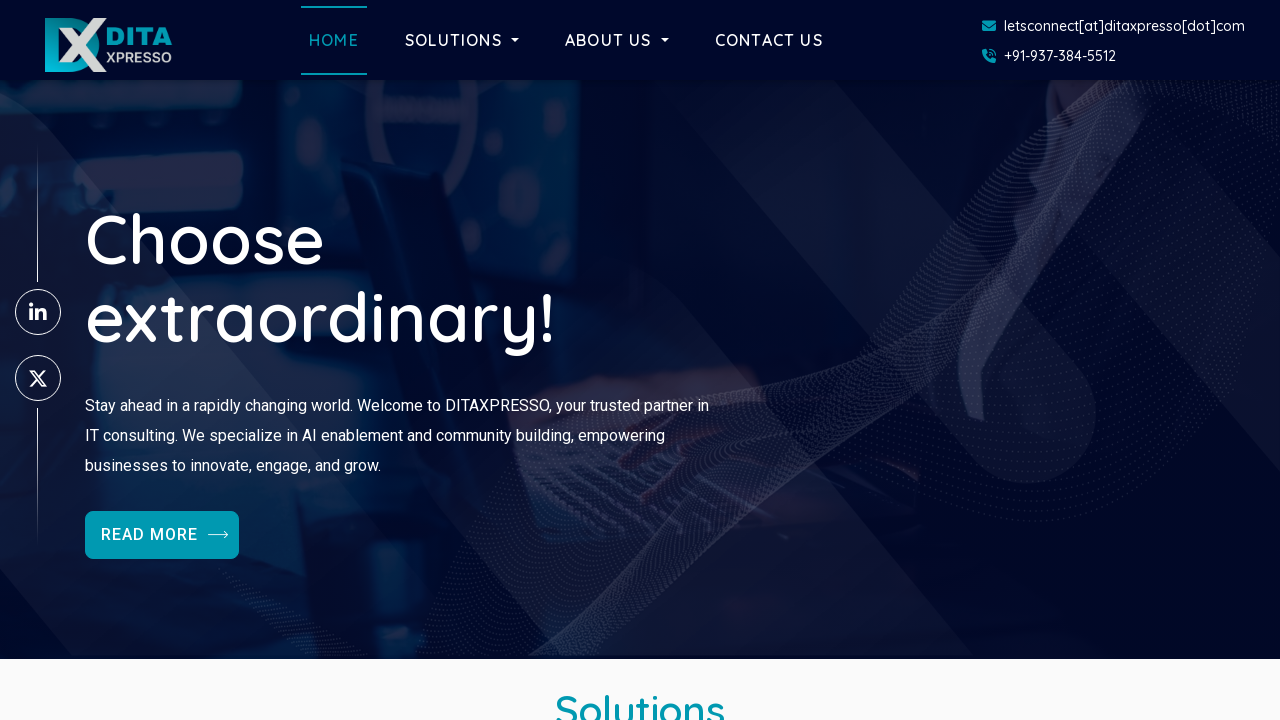

Waited for links to be present on the page
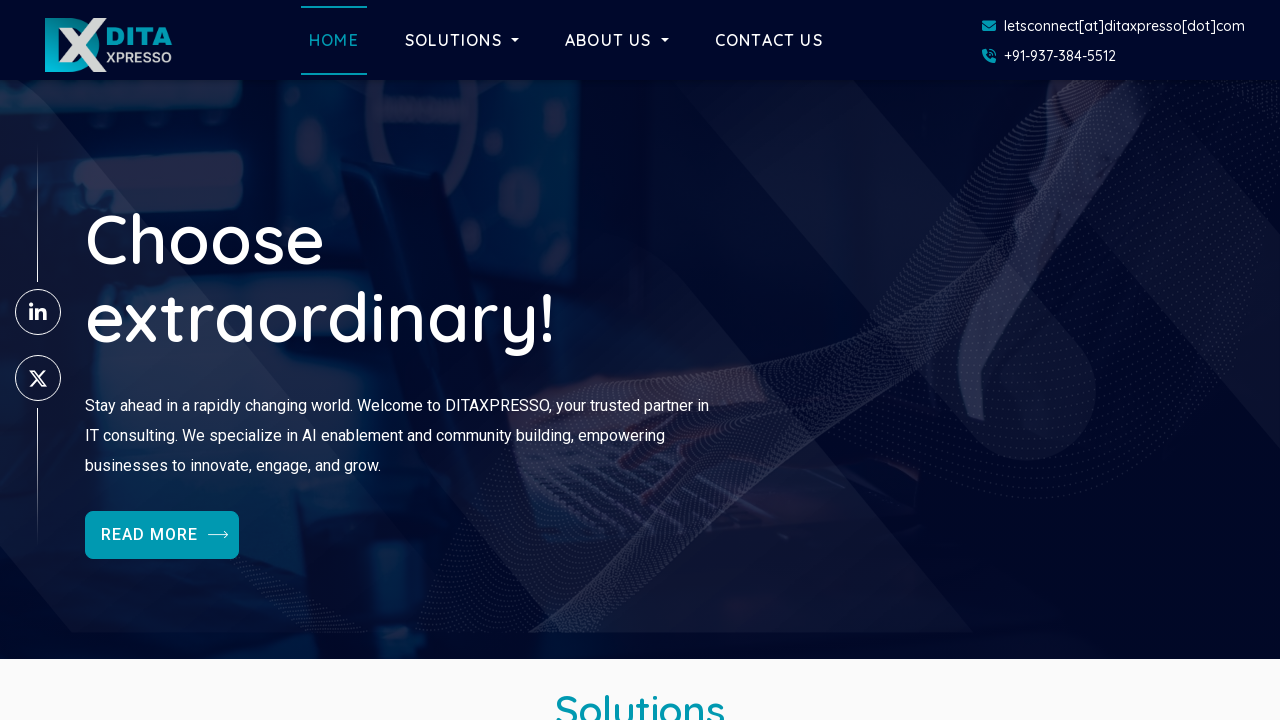

Retrieved all links from the page
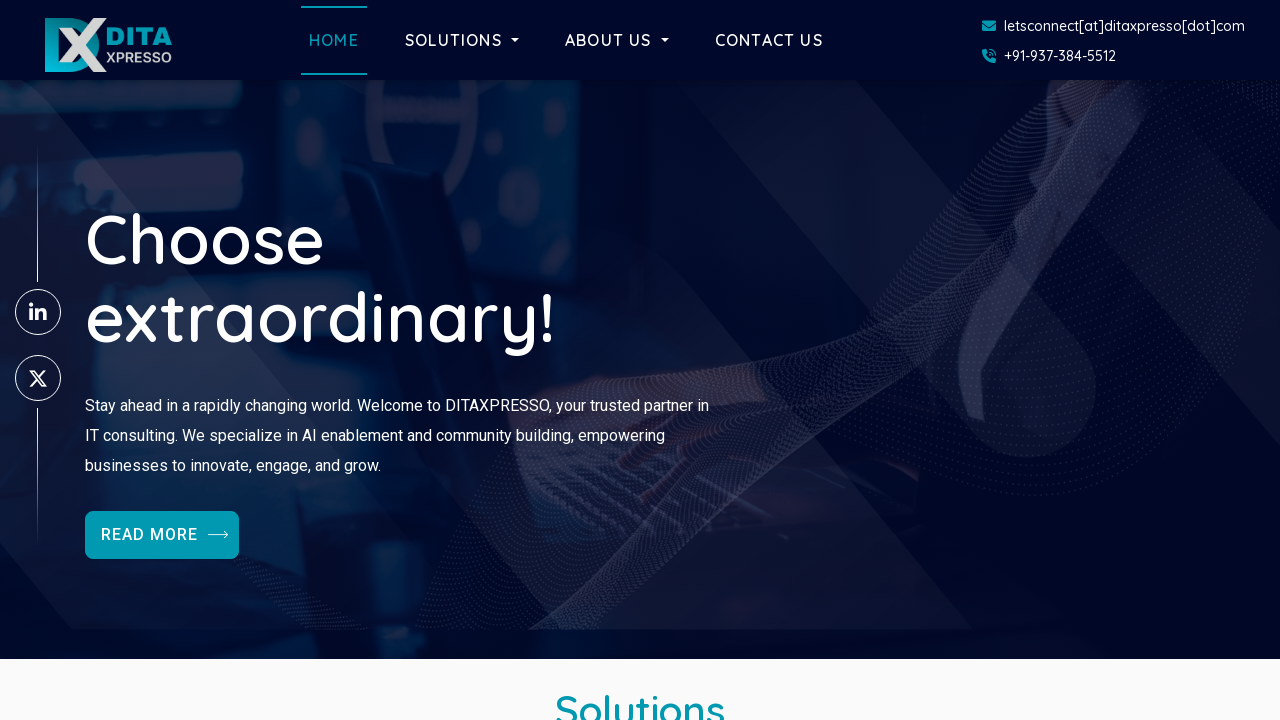

Verified that 27 links are present on the contact page
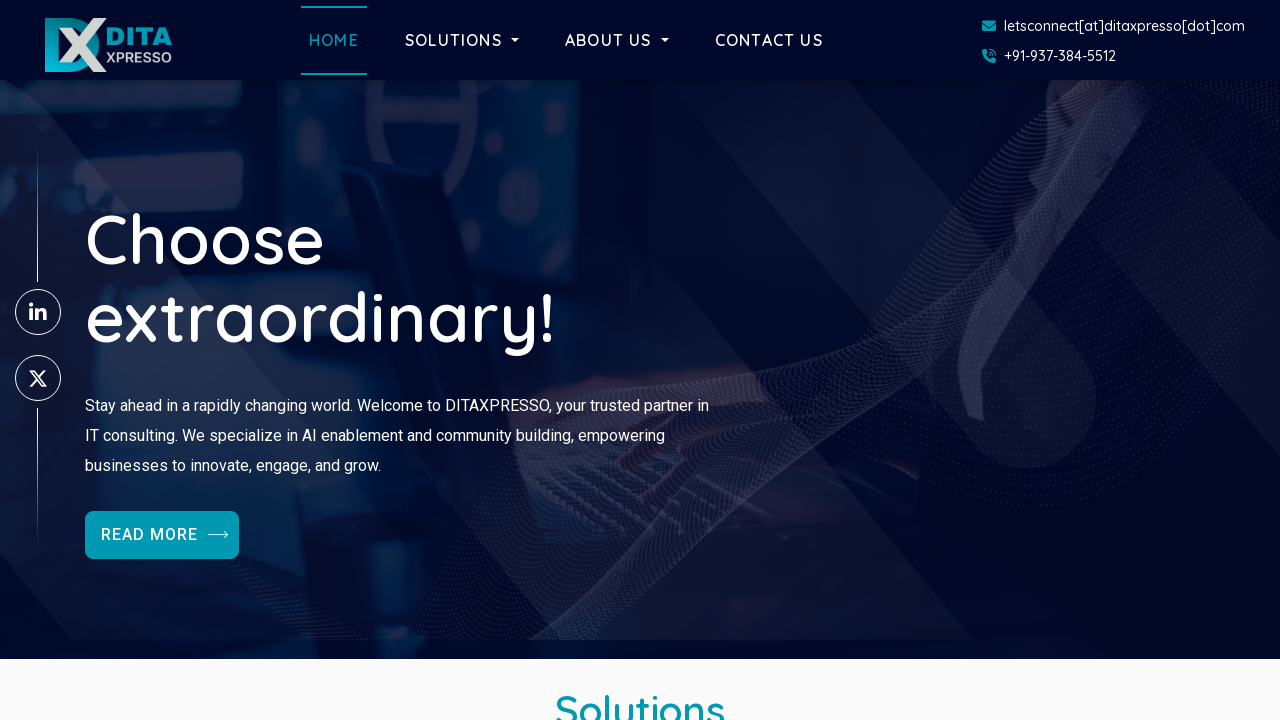

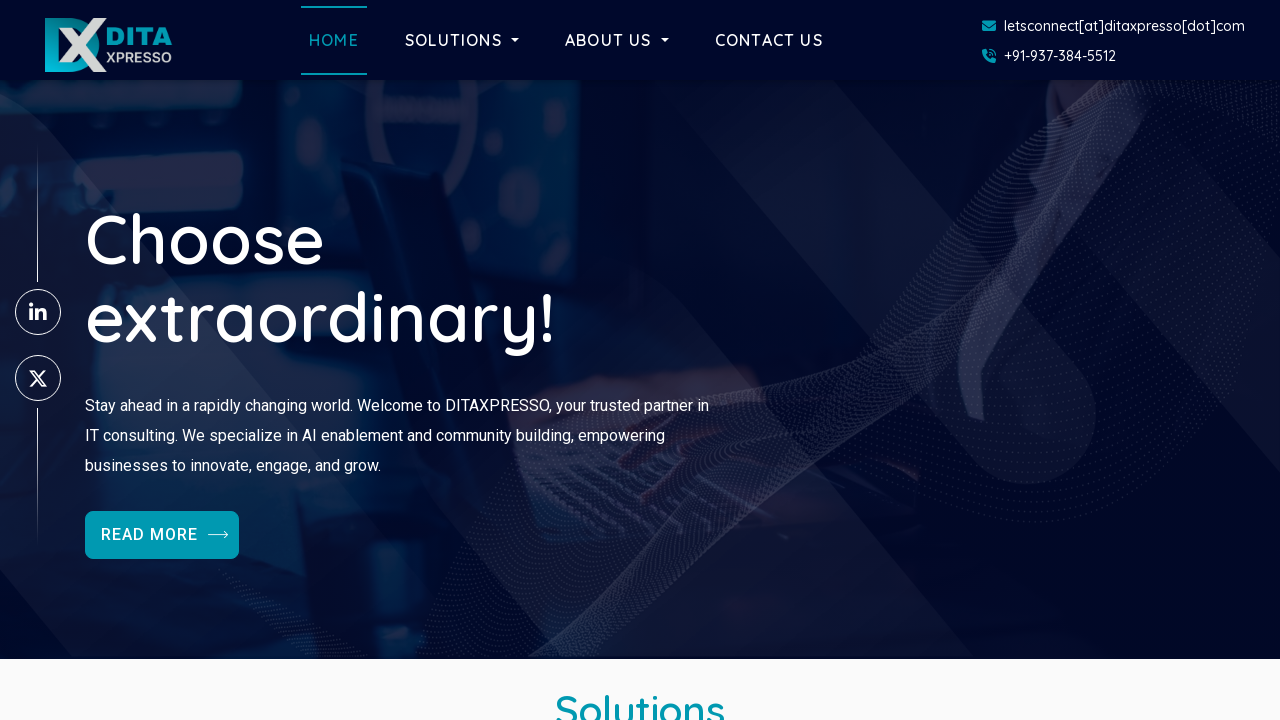